Tests drag and drop functionality by moving a ball element to a goal element

Starting URL: https://learn.javascript.ru/article/mouse-drag-and-drop/ball4/

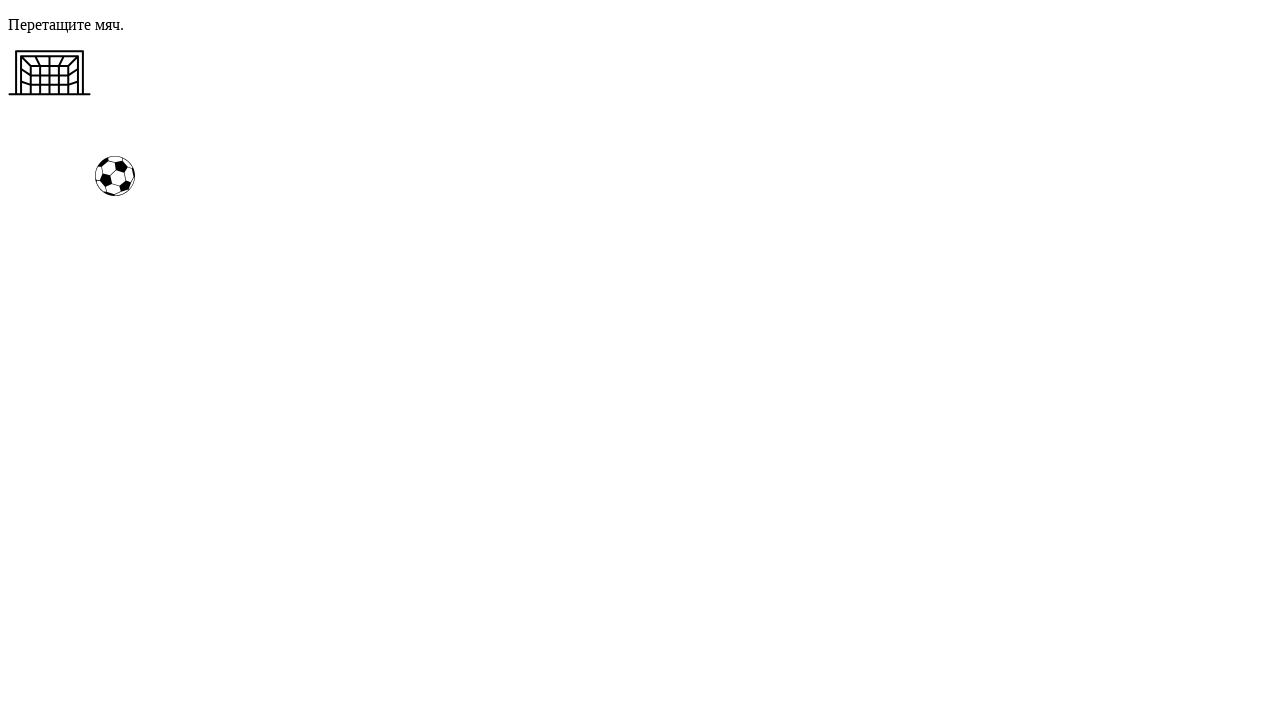

Dragged ball element to goal element at (50, 73)
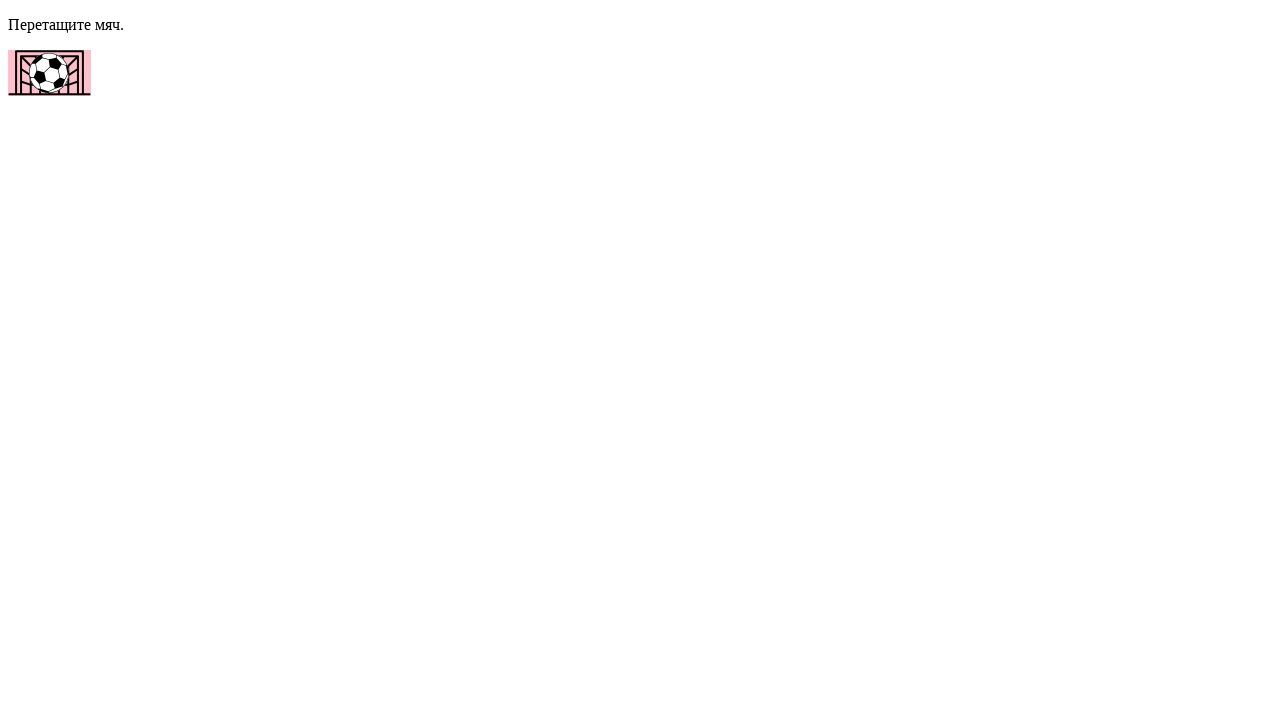

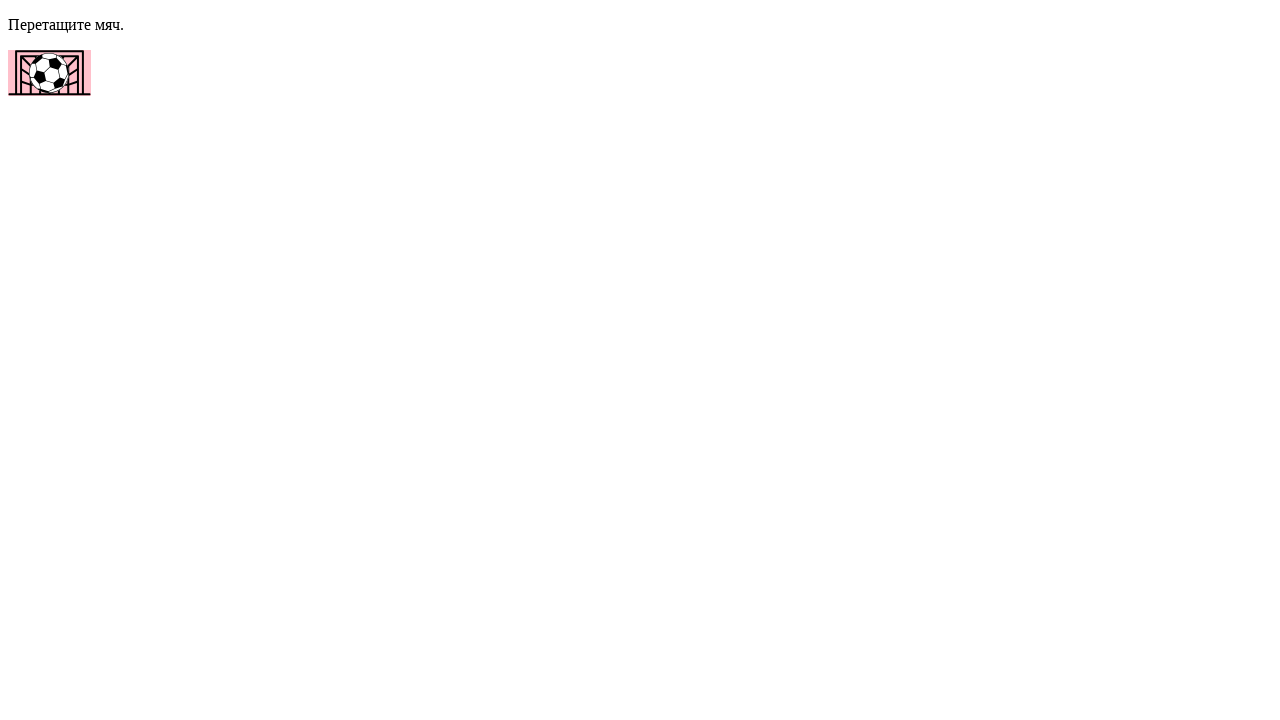